Tests nested iframe interaction by switching through multiple iframe levels and filling a text field inside the innermost iframe

Starting URL: https://demo.automationtesting.in/Frames.html

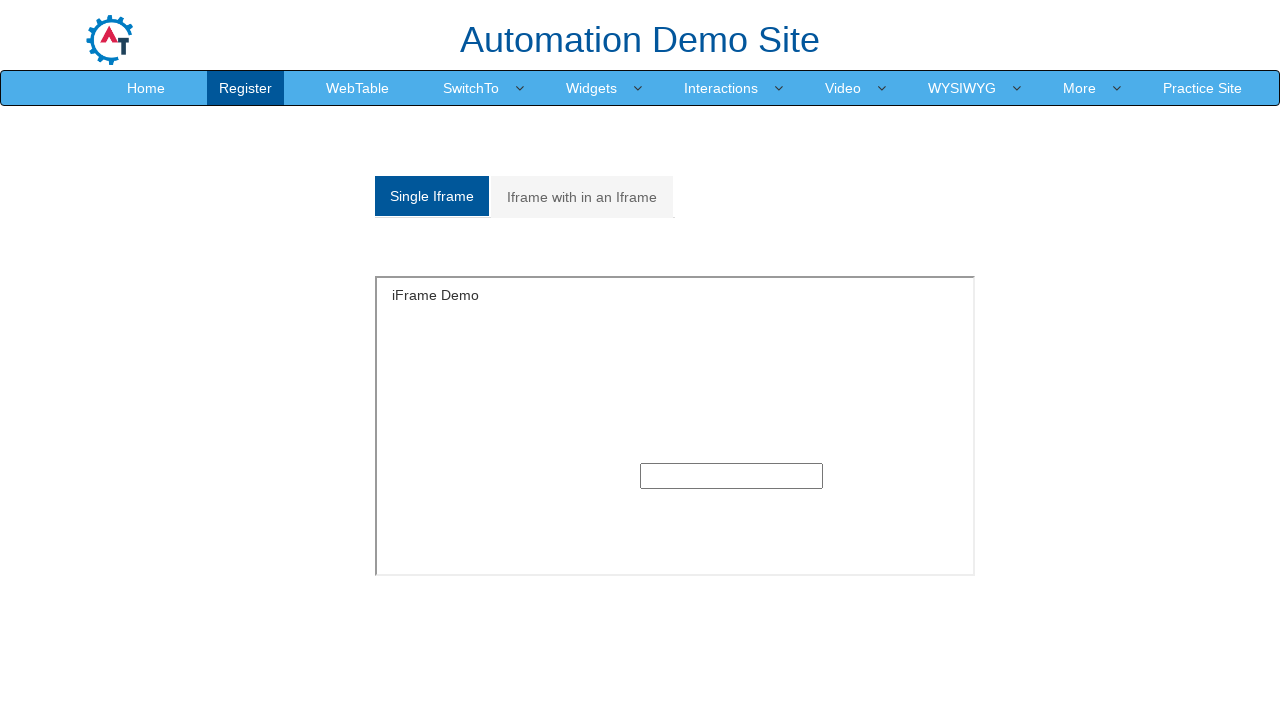

Clicked on 'Iframe with in an Iframe' tab at (582, 197) on xpath=//a[text()='Iframe with in an Iframe']
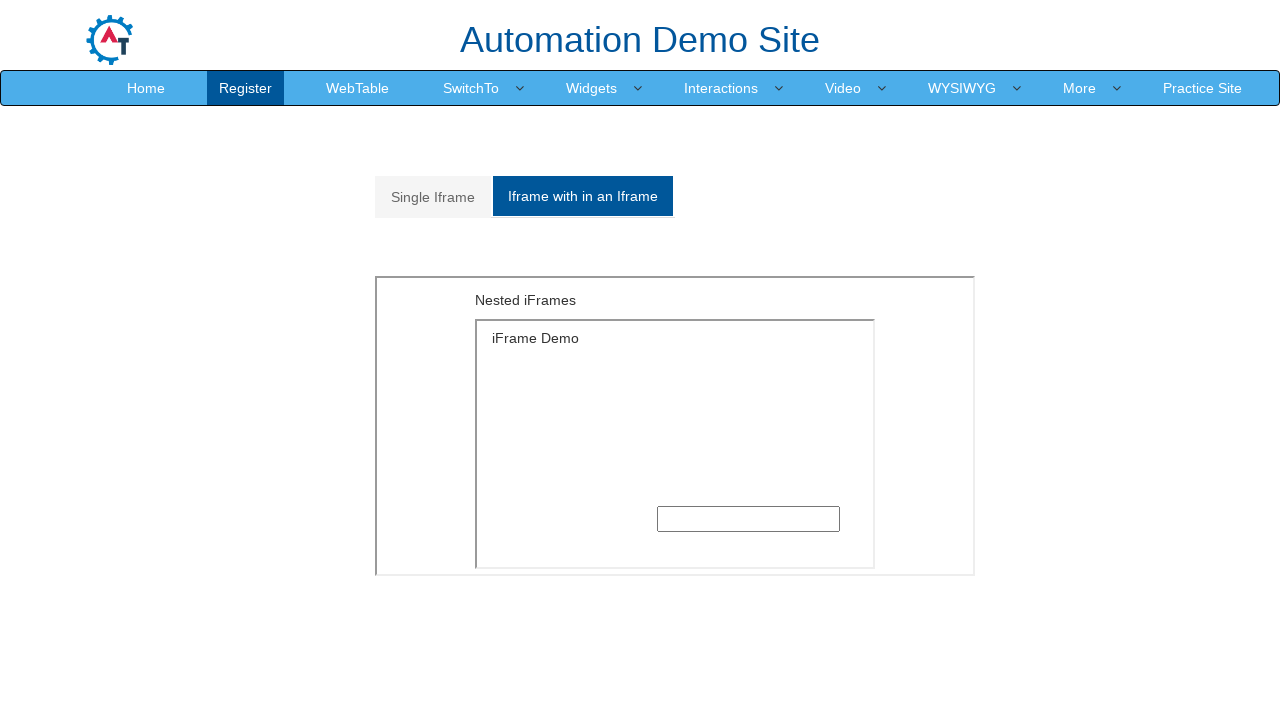

Located and switched to outer iframe
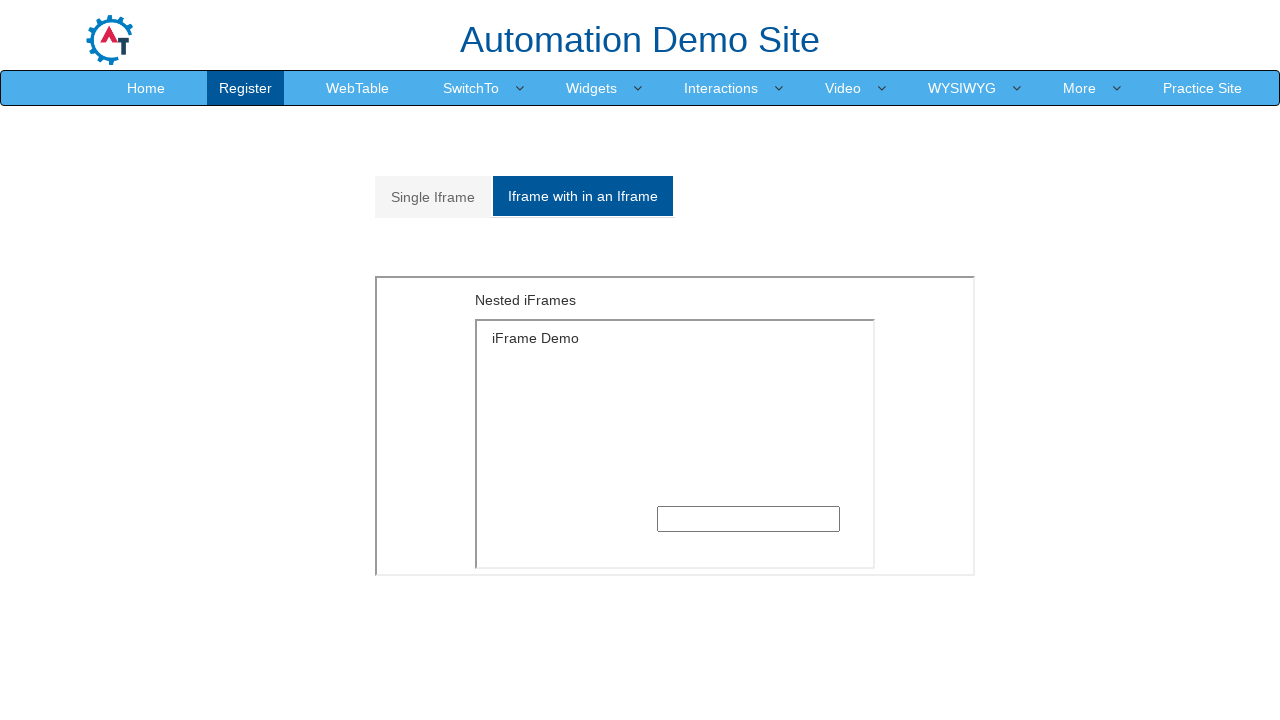

Located and switched to inner iframe within outer iframe
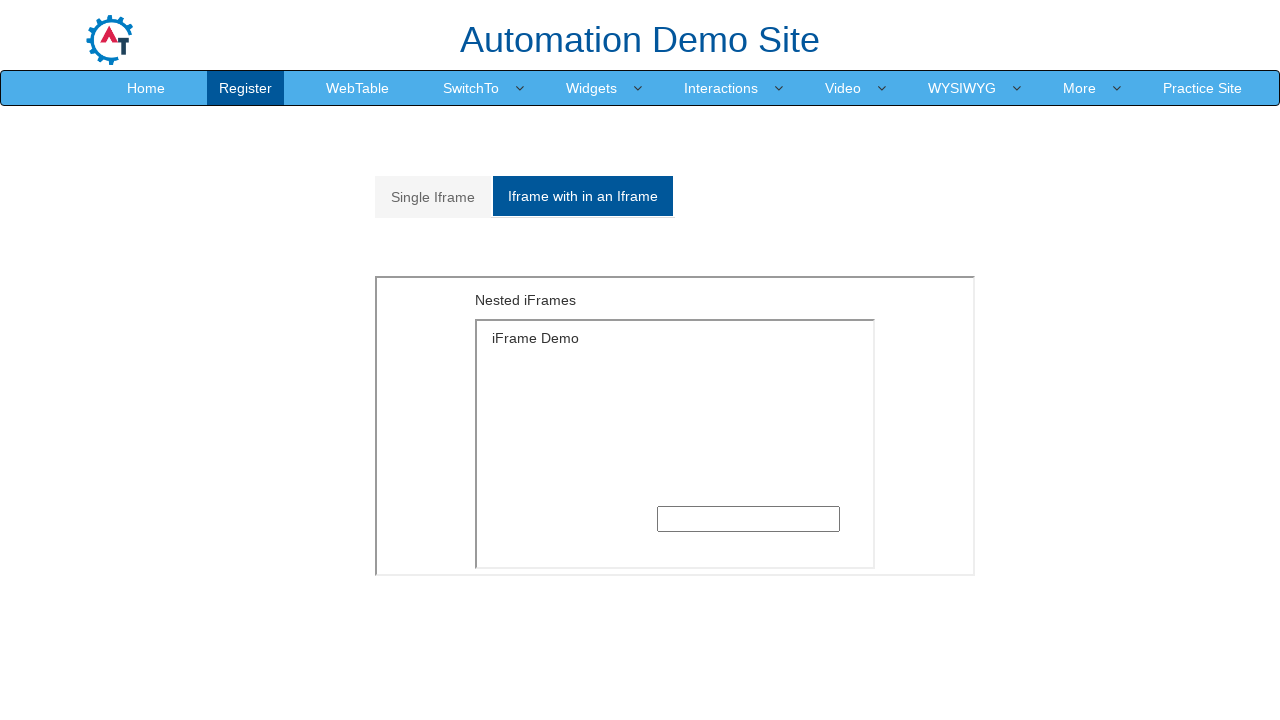

Filled text field in innermost iframe with 'Abhay ' on xpath=//div[@id='Multiple']/iframe >> internal:control=enter-frame >> xpath=//di
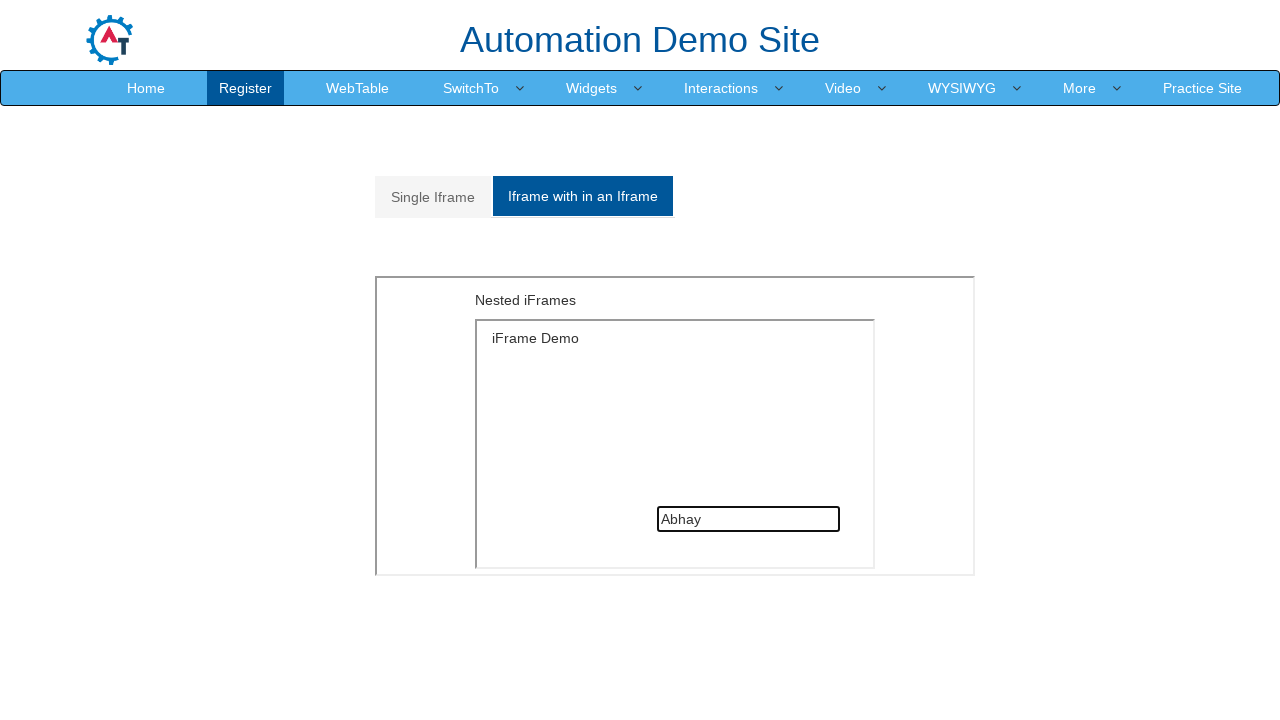

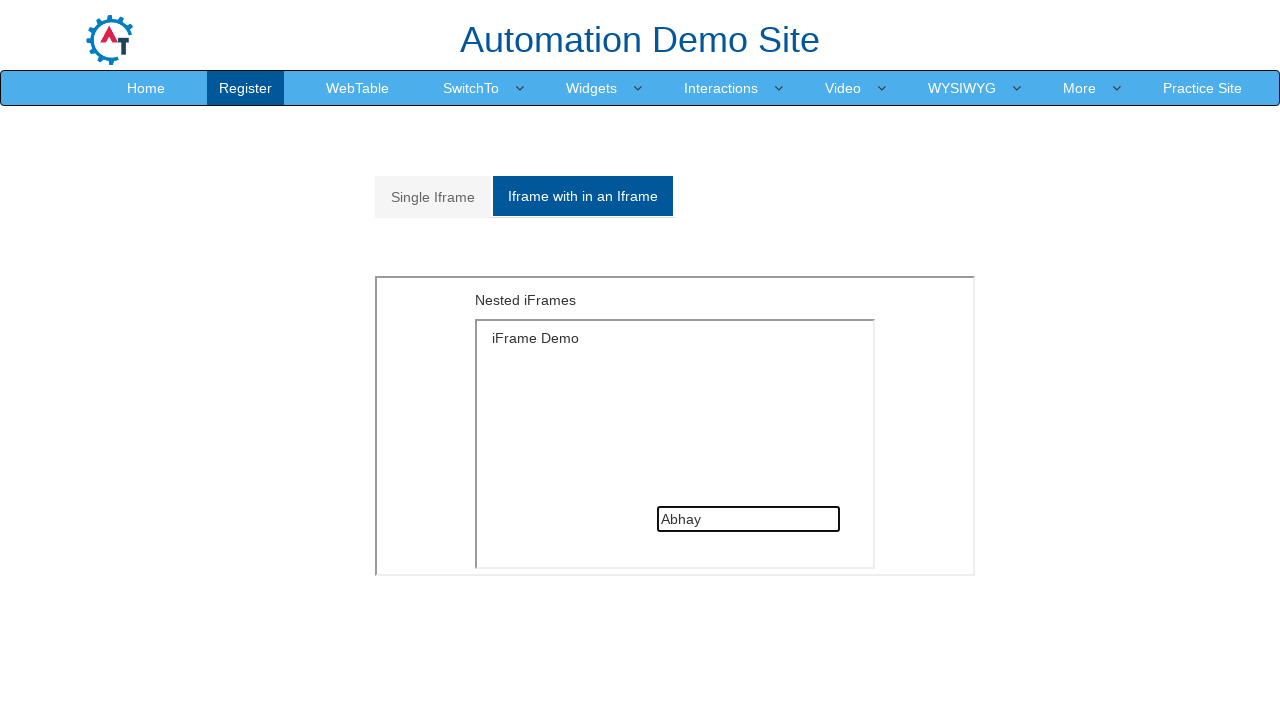